Tests auto-suggestive dropdown functionality by typing a partial search term, waiting for suggestions to appear, and selecting a specific option from the dropdown list

Starting URL: https://rahulshettyacademy.com/dropdownsPractise/

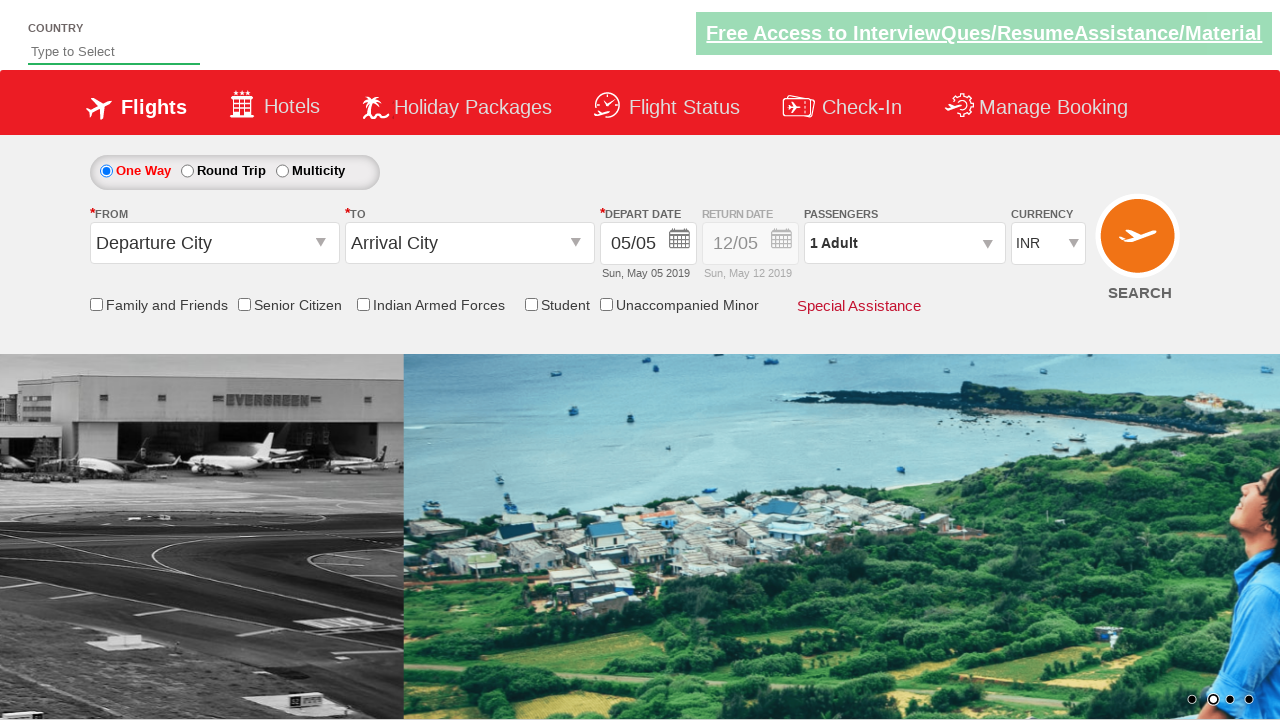

Typed 'ind' in autosuggest input field on input#autosuggest
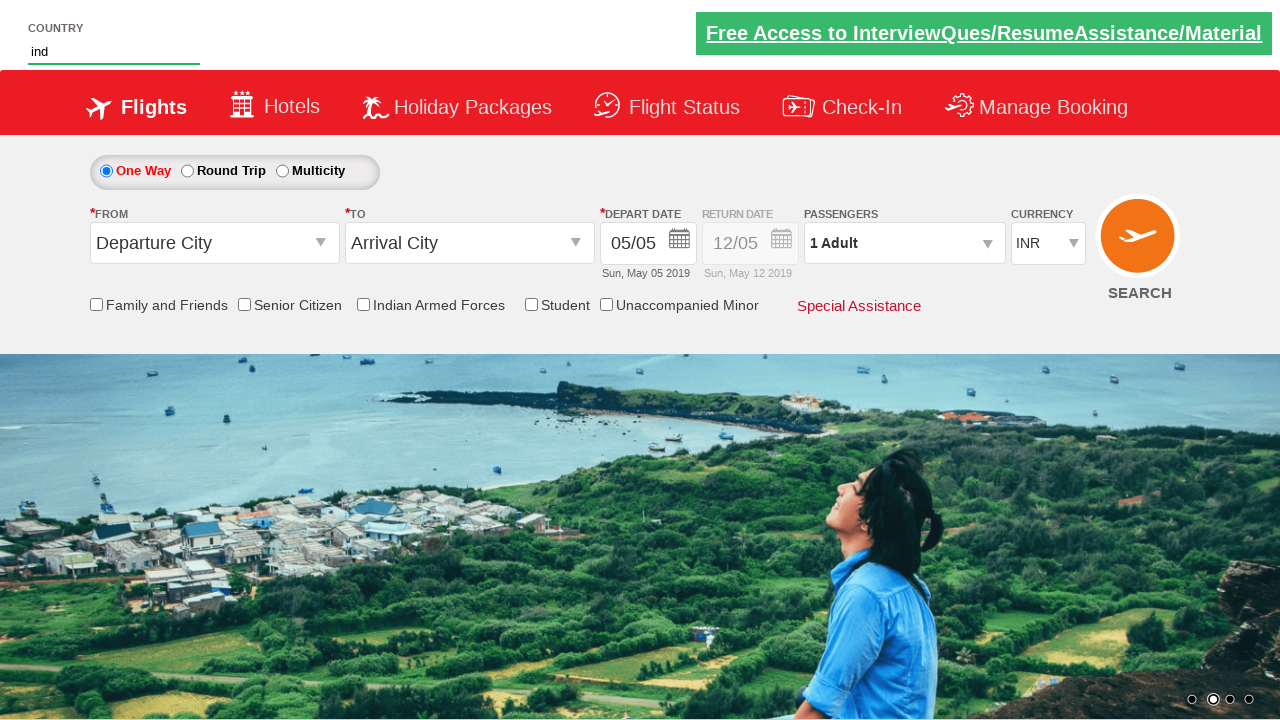

Dropdown suggestions appeared
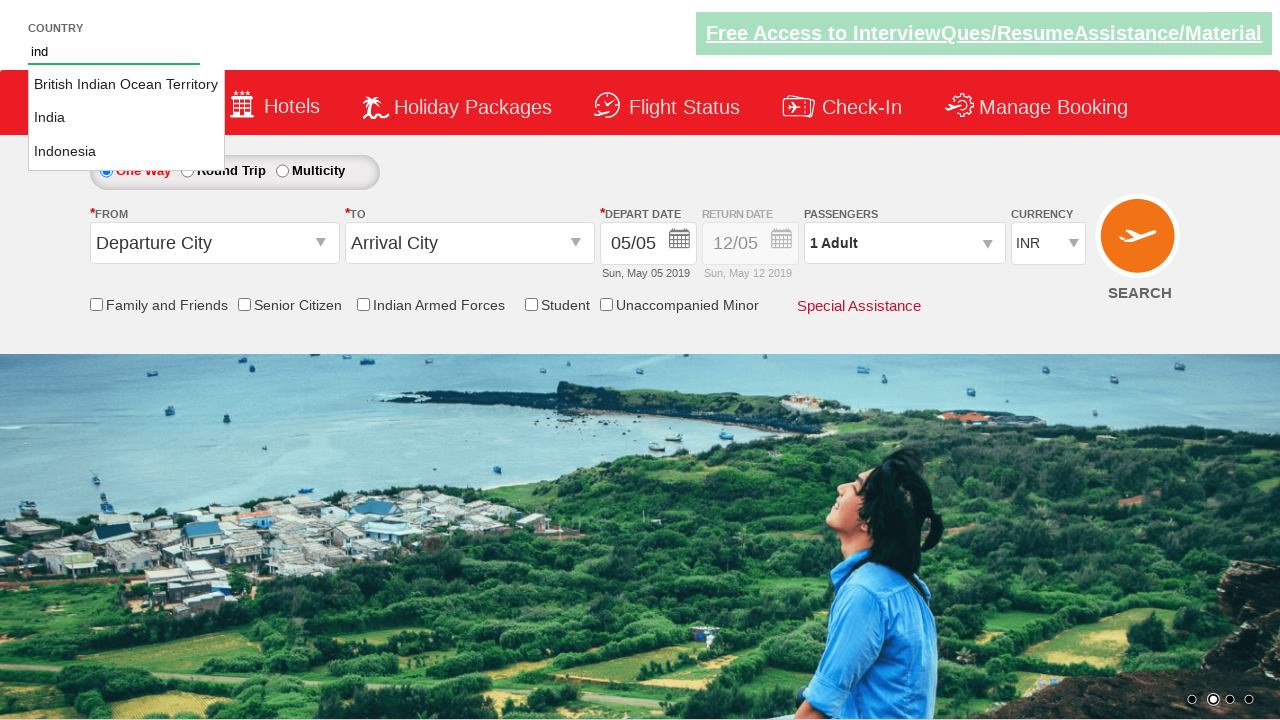

Retrieved all suggestion options from dropdown
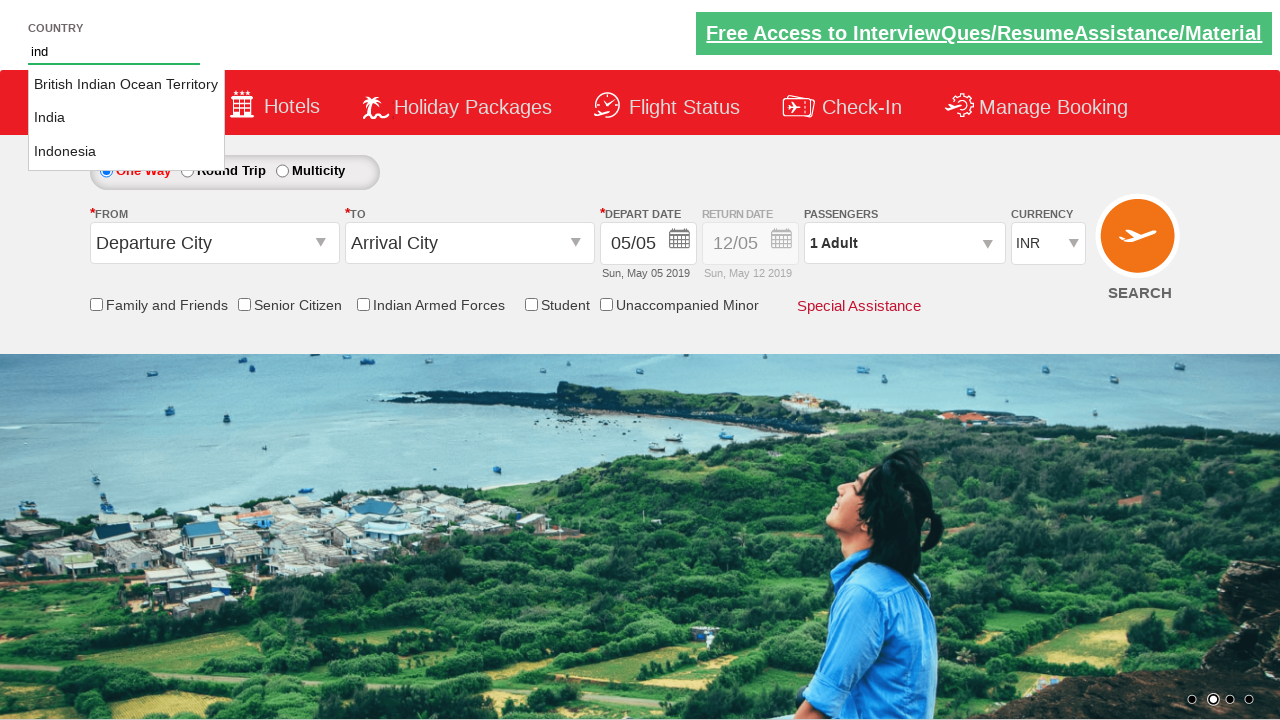

Selected 'India' from dropdown suggestions at (126, 118) on li.ui-menu-item a >> nth=1
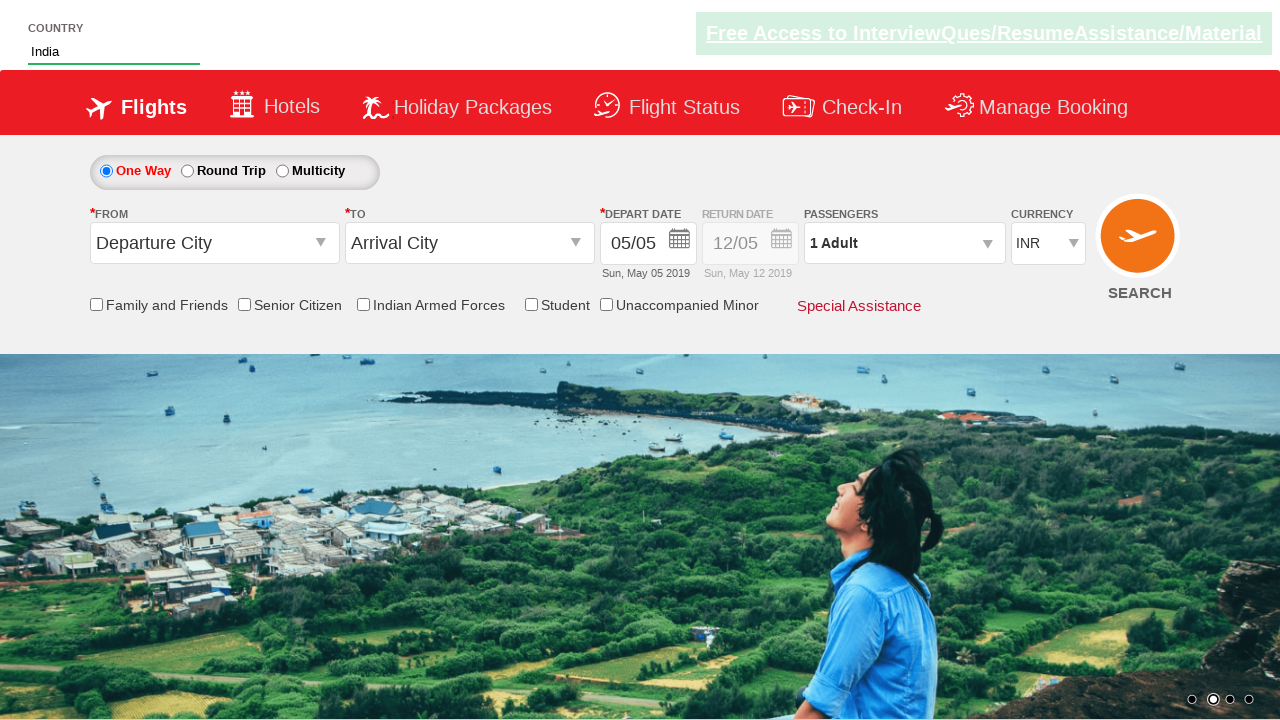

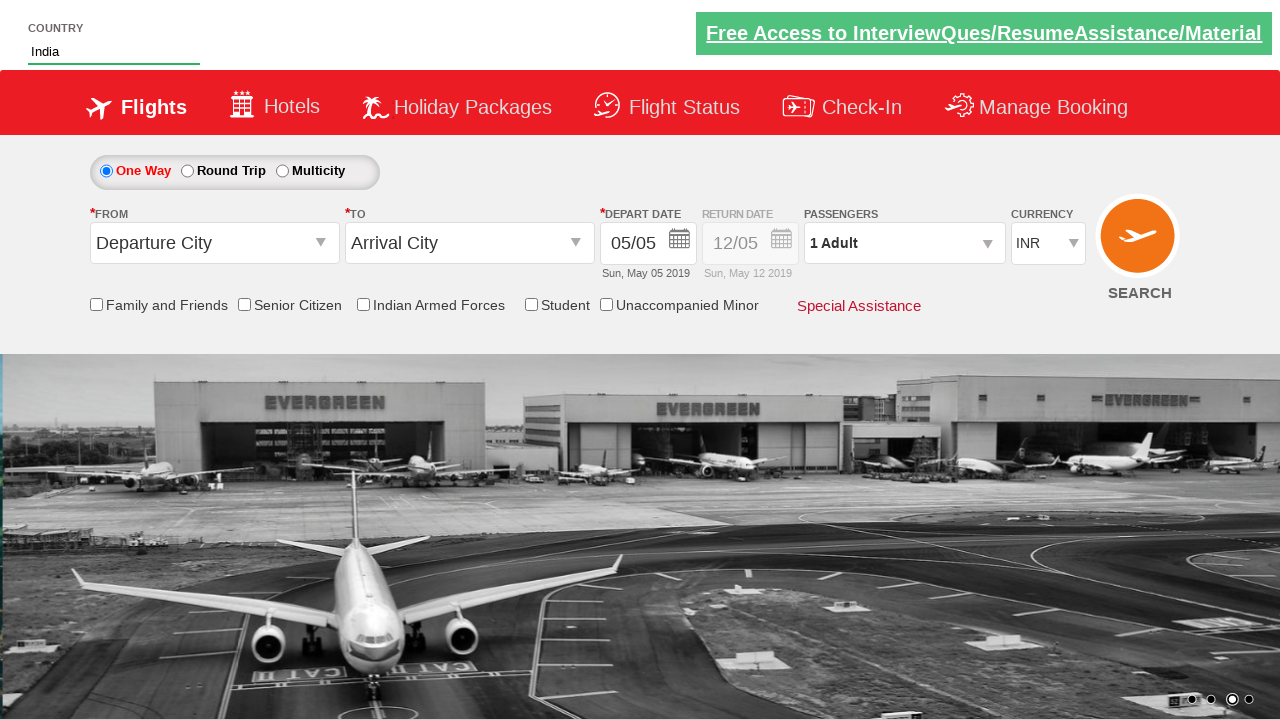